Tests multi-selection dropdown functionality by selecting multiple options using different methods and then deselecting all

Starting URL: https://omayo.blogspot.com/

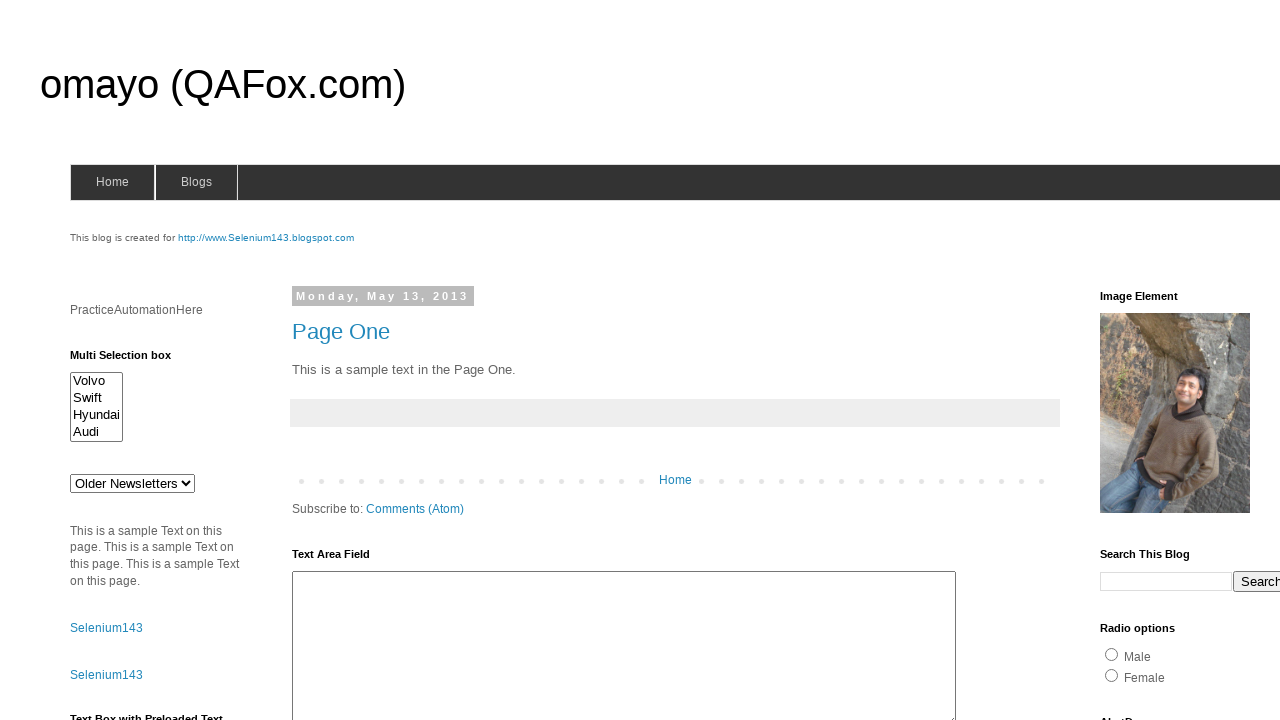

Located multi-select dropdown element with id 'multiselect1'
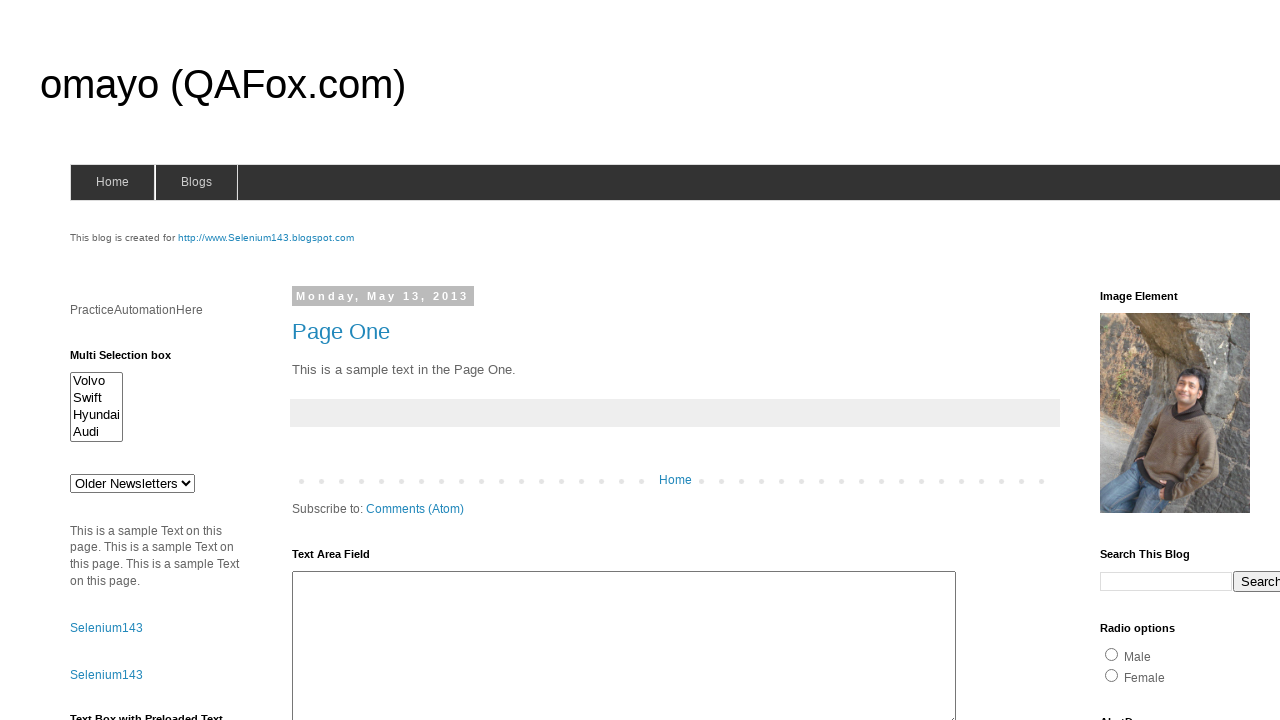

Selected 'Volvo' option by visible text in multi-select dropdown on #multiselect1
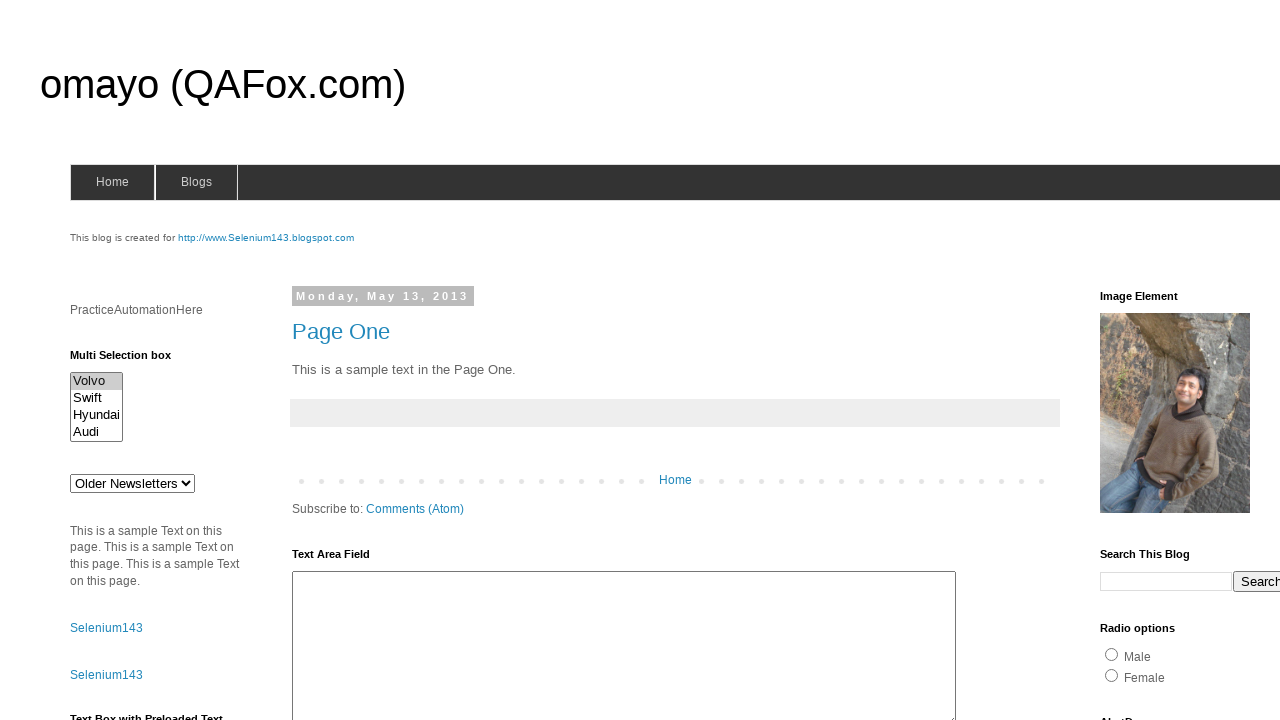

Selected option at index 2 ('Audi') in multi-select dropdown on #multiselect1
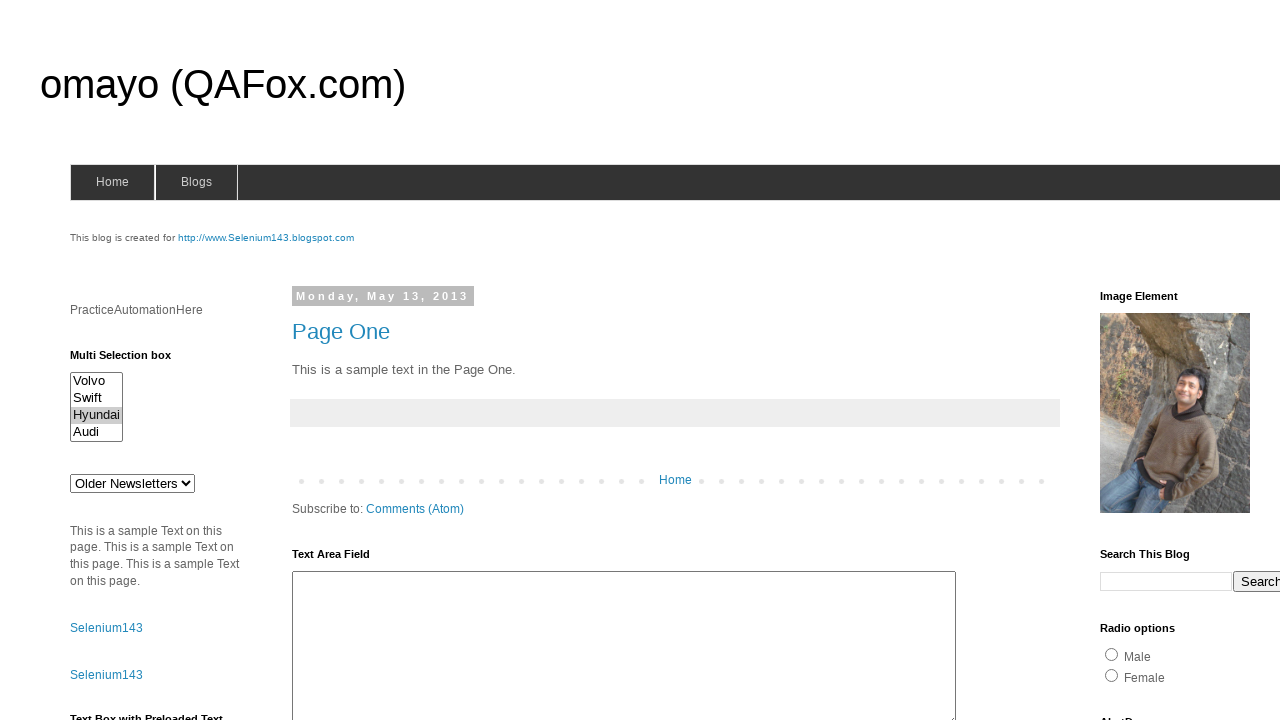

Selected option with value 'swiftx' in multi-select dropdown on #multiselect1
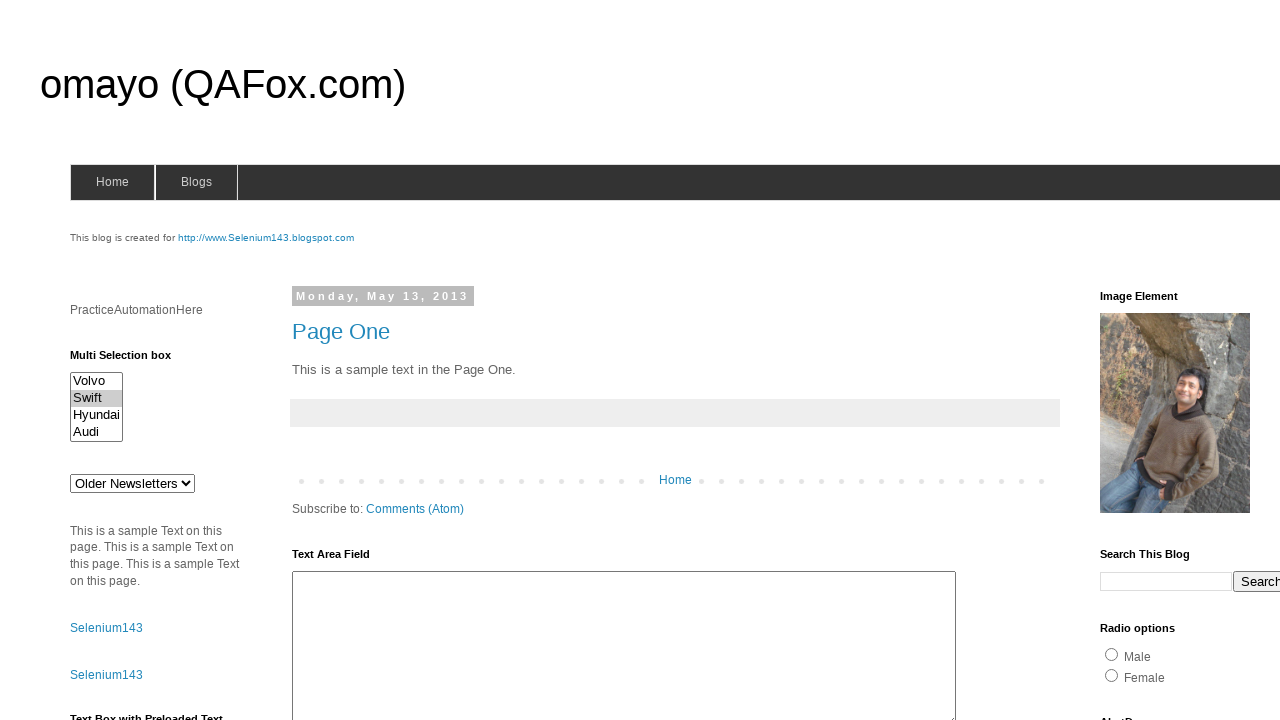

Deselected all options in multi-select dropdown on #multiselect1
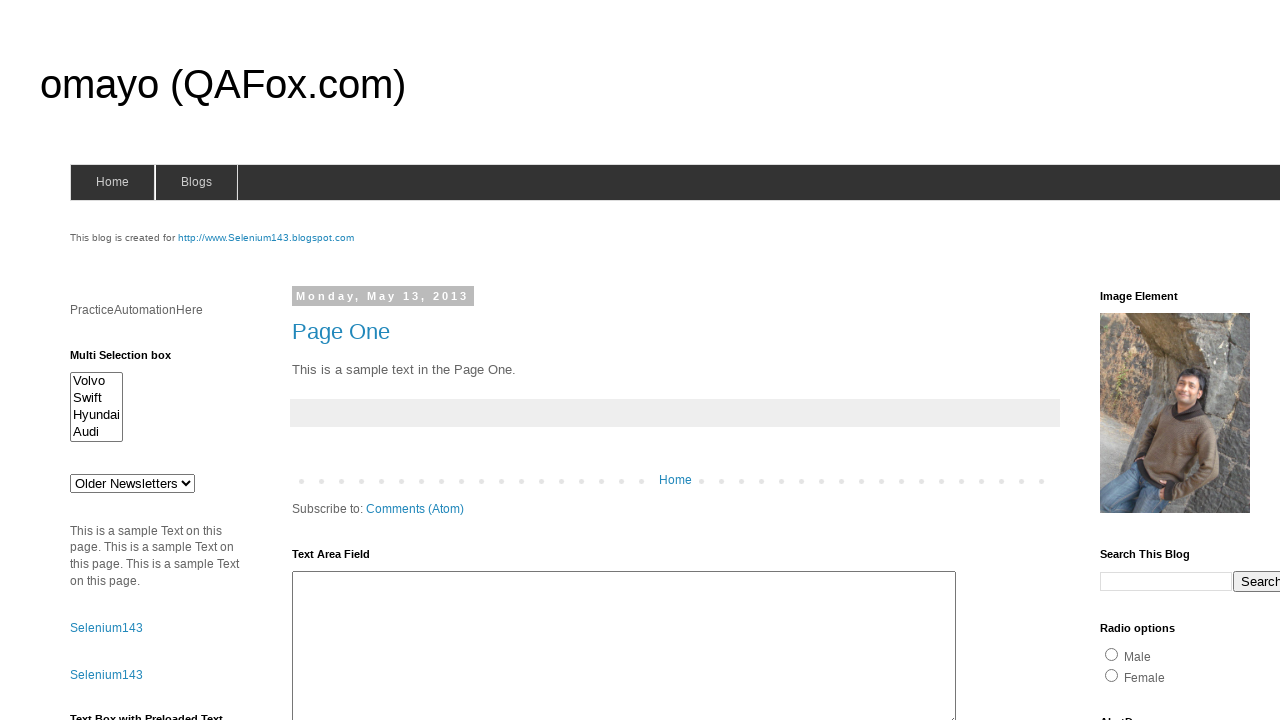

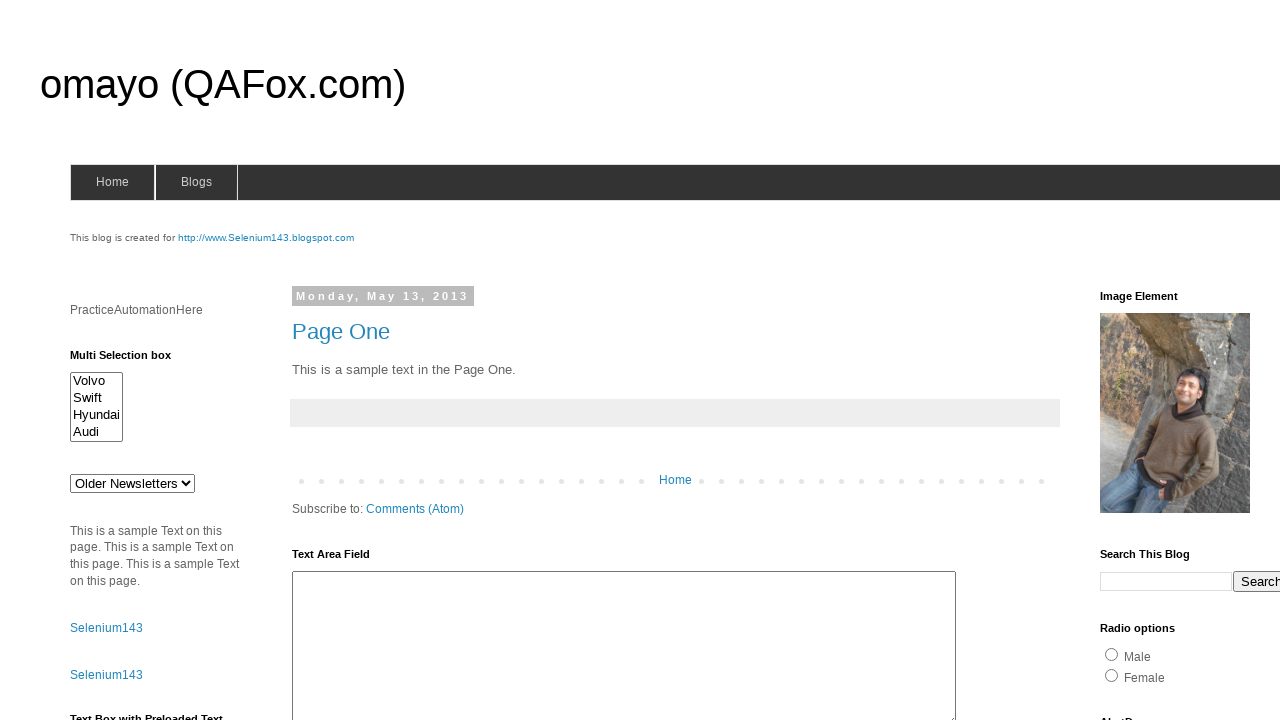